Tests dropdown selection functionality by selecting different options using value and index methods within an iframe

Starting URL: https://www.w3school.com.cn/tiy/t.asp?f=eg_html_select

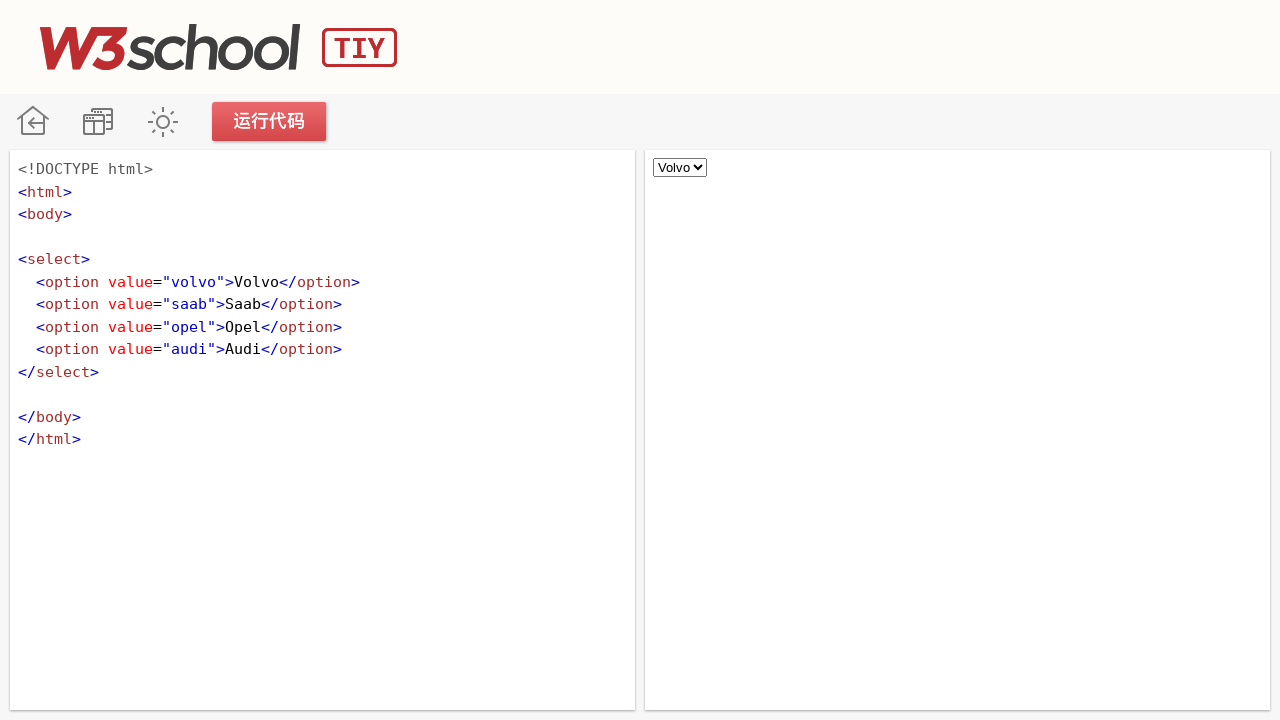

Located iframe with ID 'iframeResult' containing the dropdown
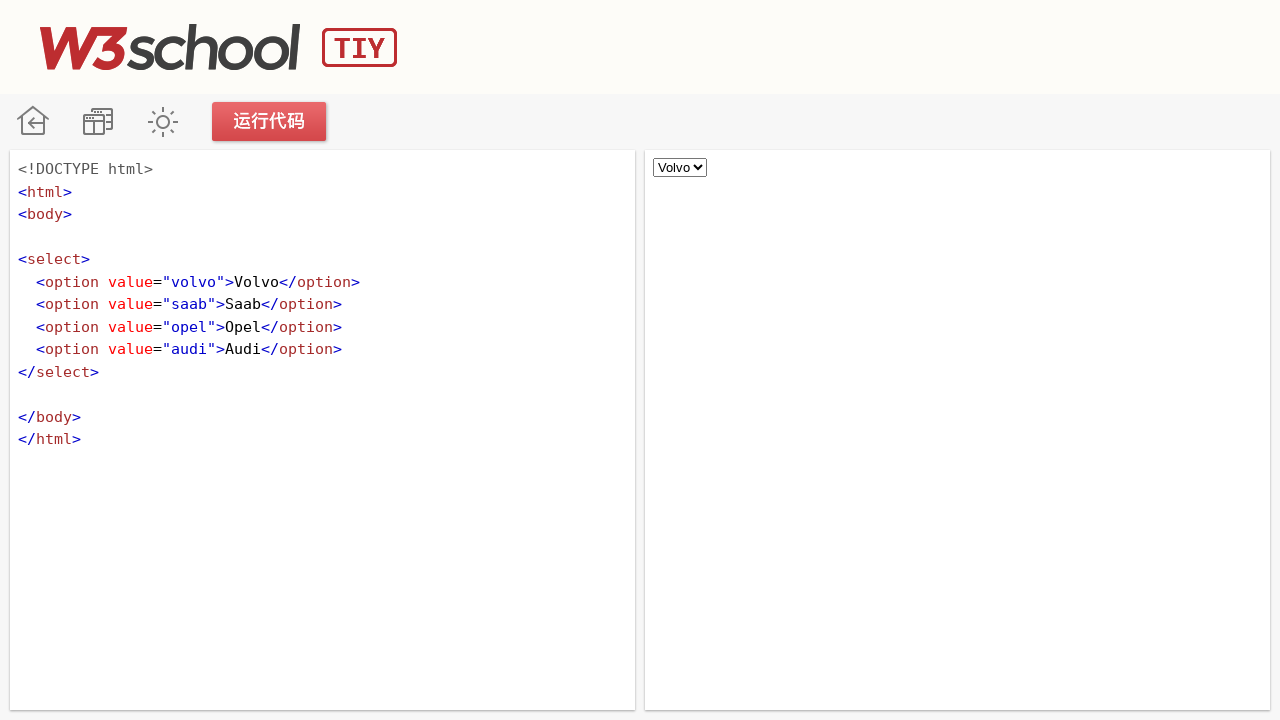

Selected dropdown option with value 'saab' on #iframeResult >> internal:control=enter-frame >> select
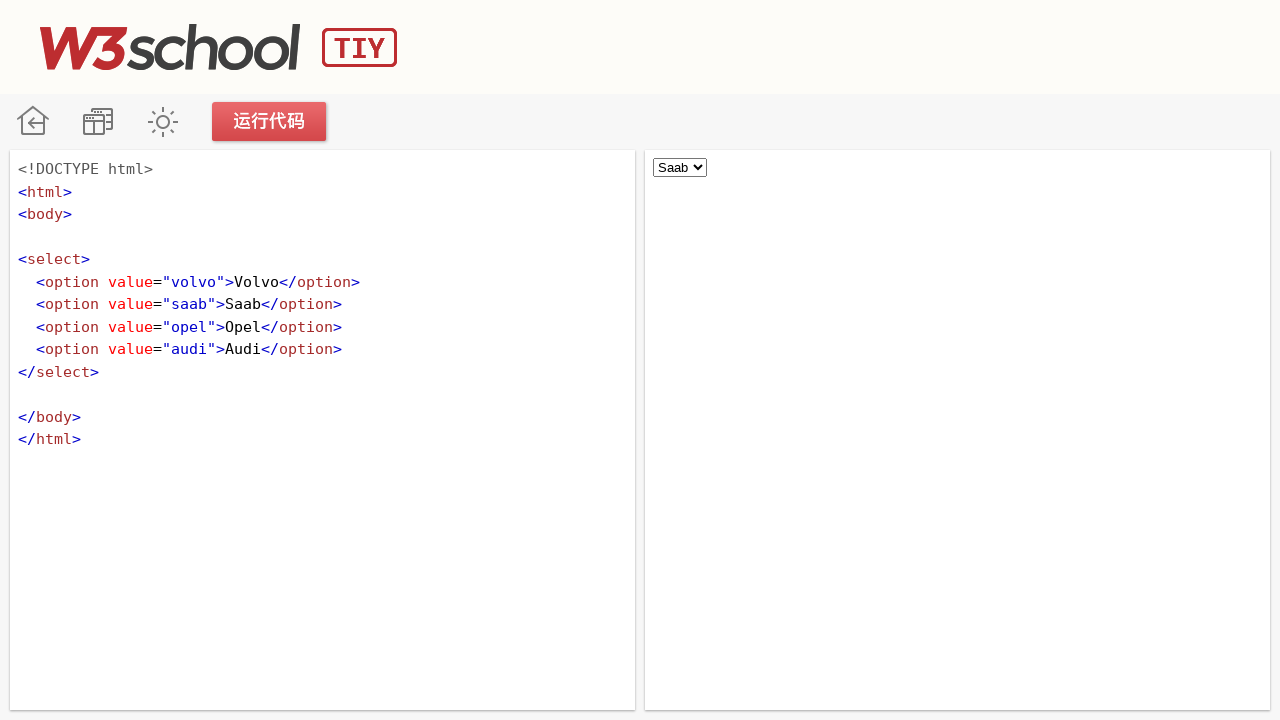

Waited 5000ms before next selection
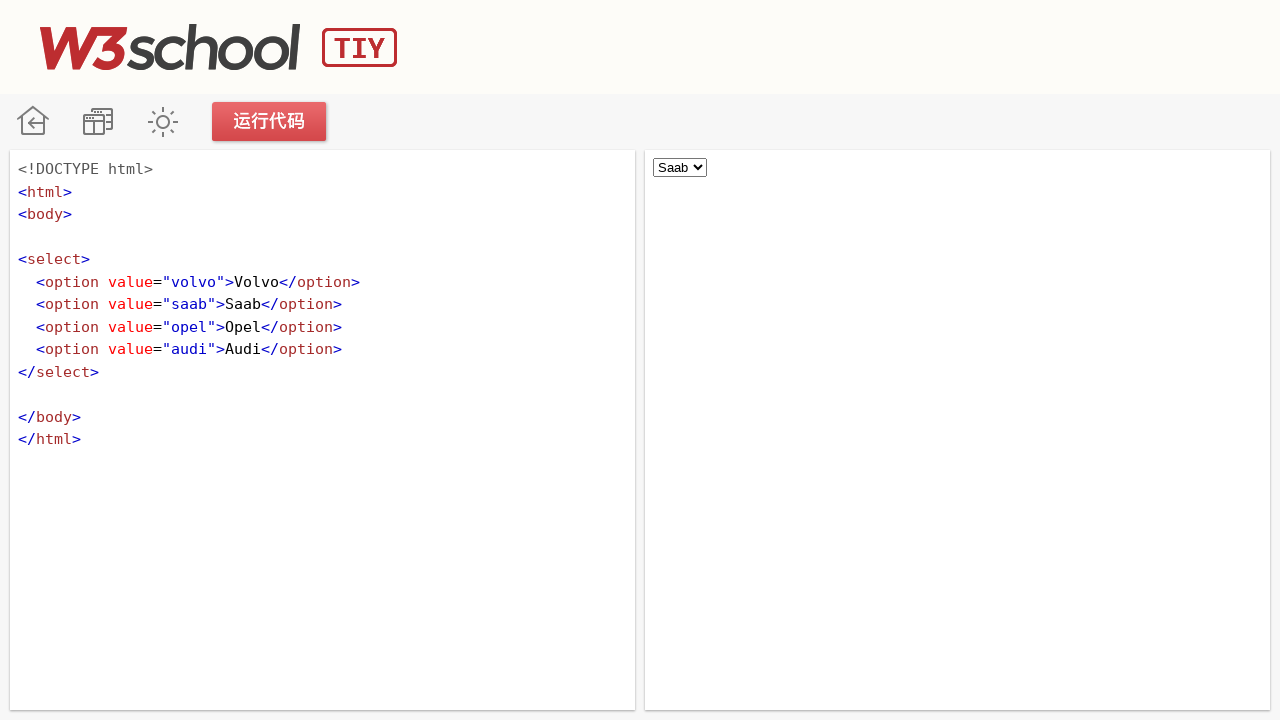

Selected dropdown option at index 2 (third option) on #iframeResult >> internal:control=enter-frame >> select
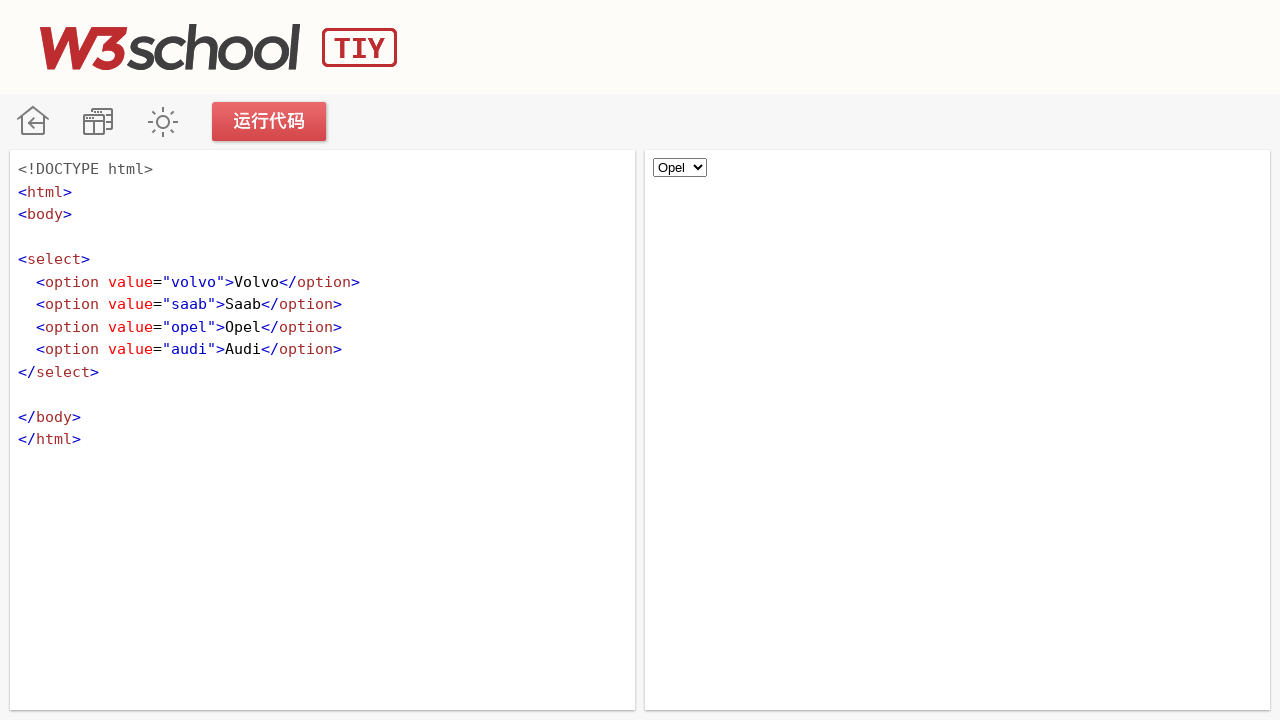

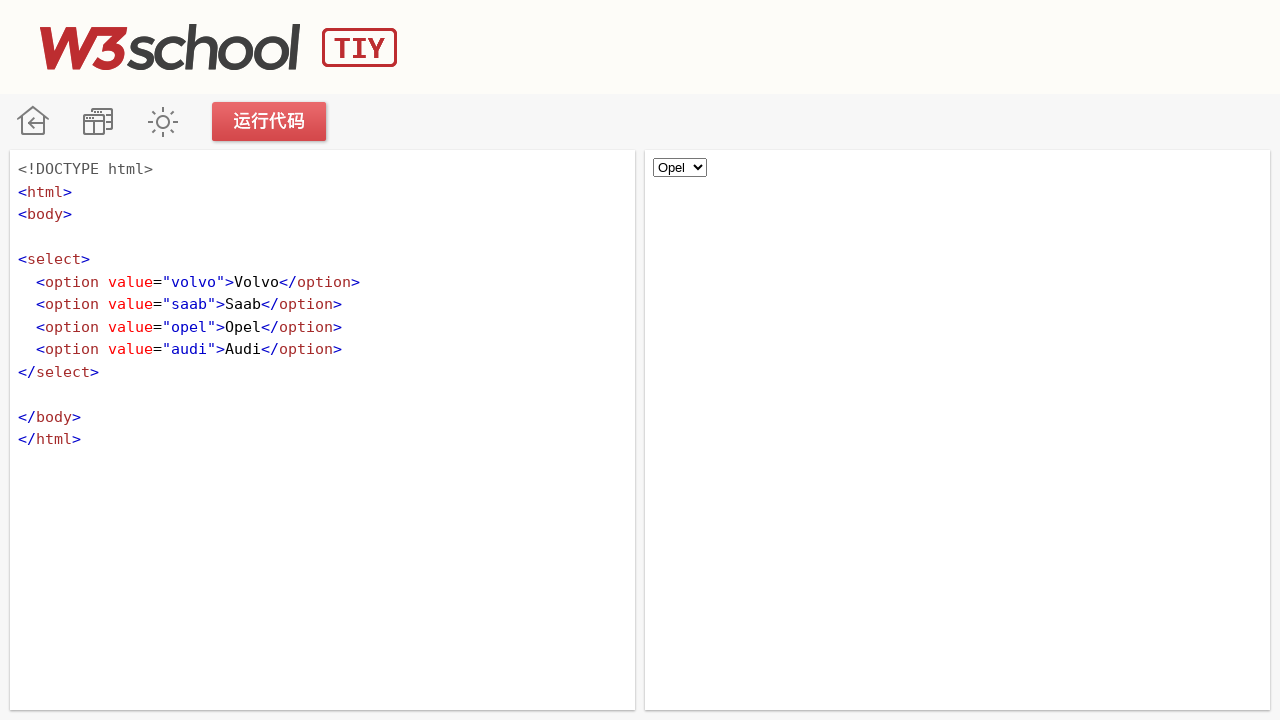